Tests clicking checkbox and radio button elements on a web form

Starting URL: https://www.selenium.dev/selenium/web/web-form.html

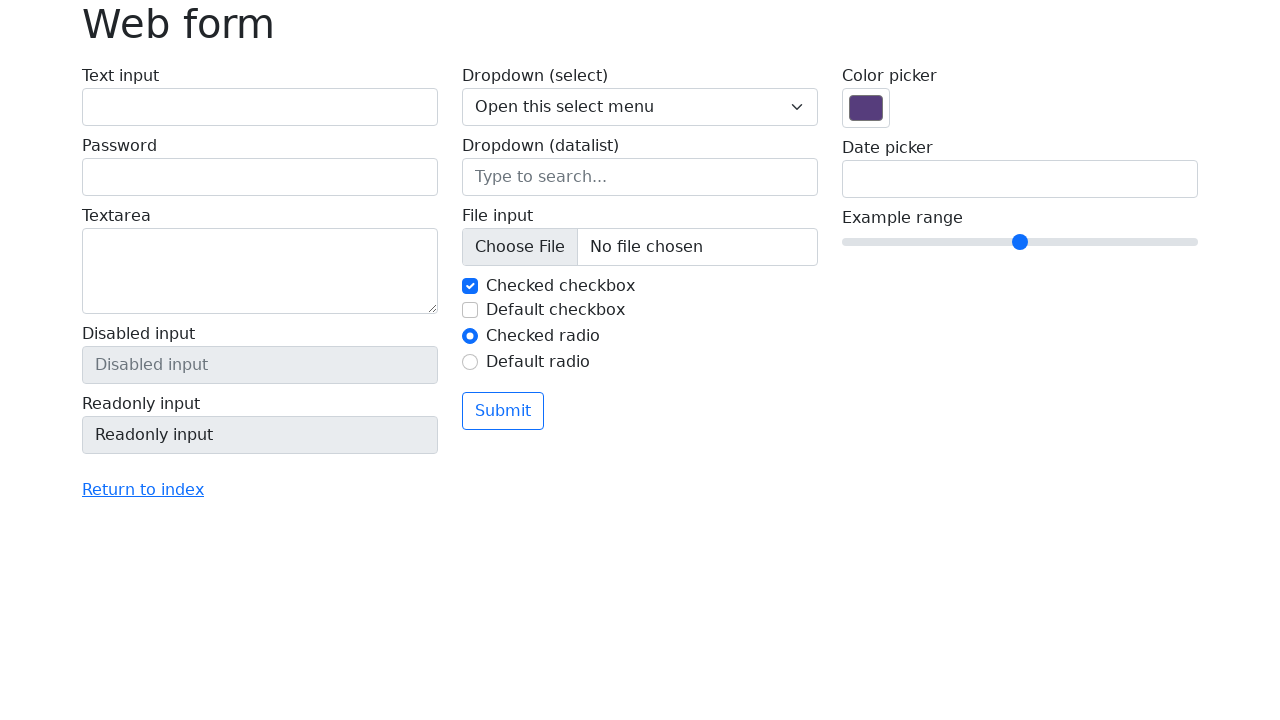

Clicked checkbox 2 on the web form at (470, 310) on #my-check-2
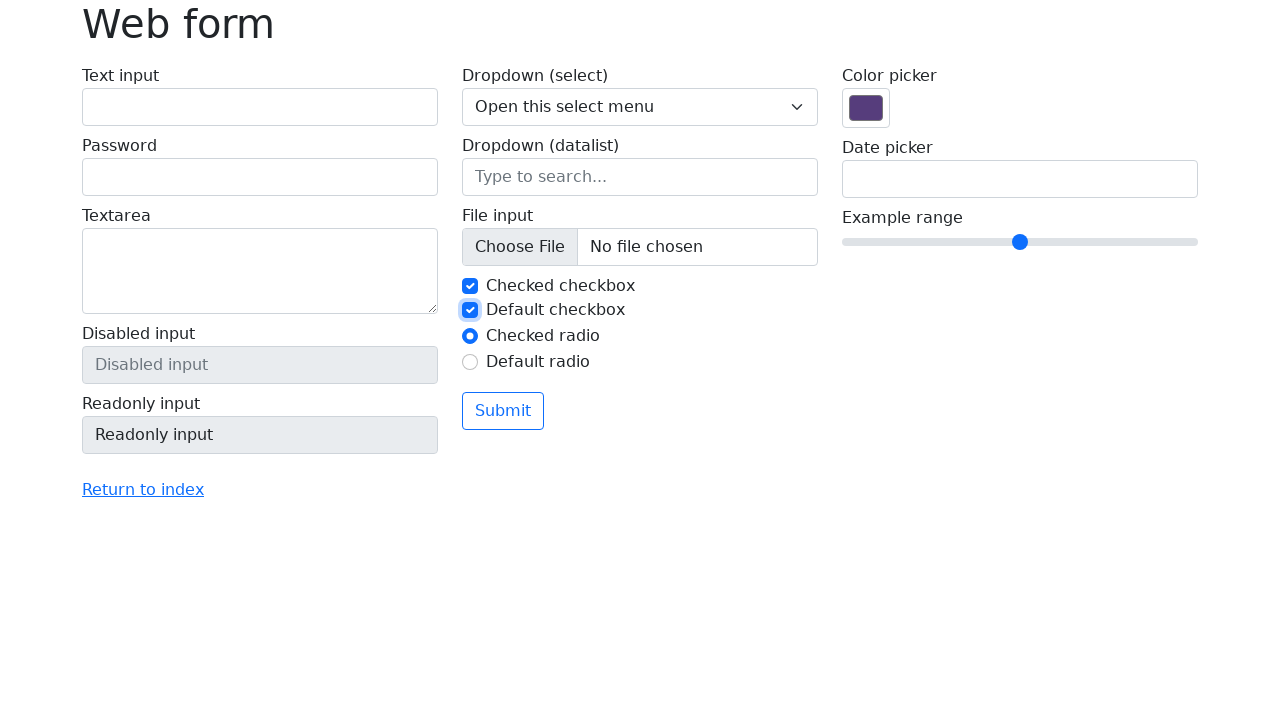

Clicked radio button 2 on the web form at (470, 362) on #my-radio-2
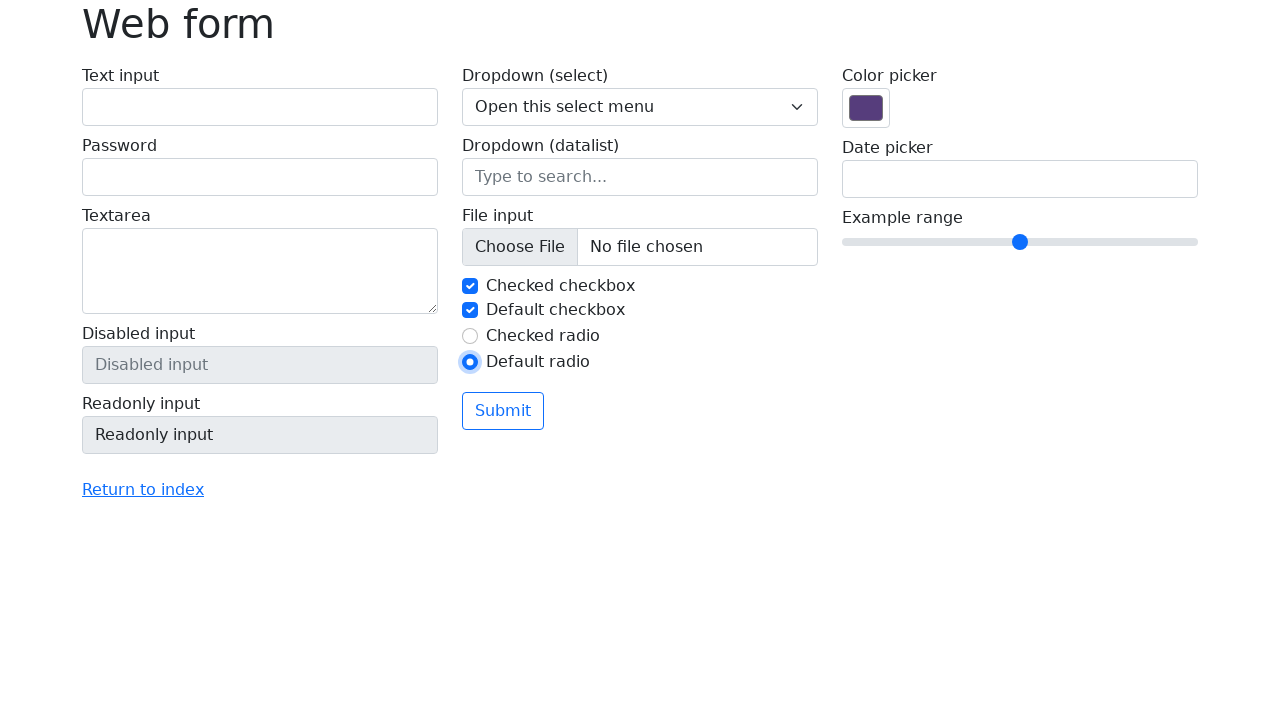

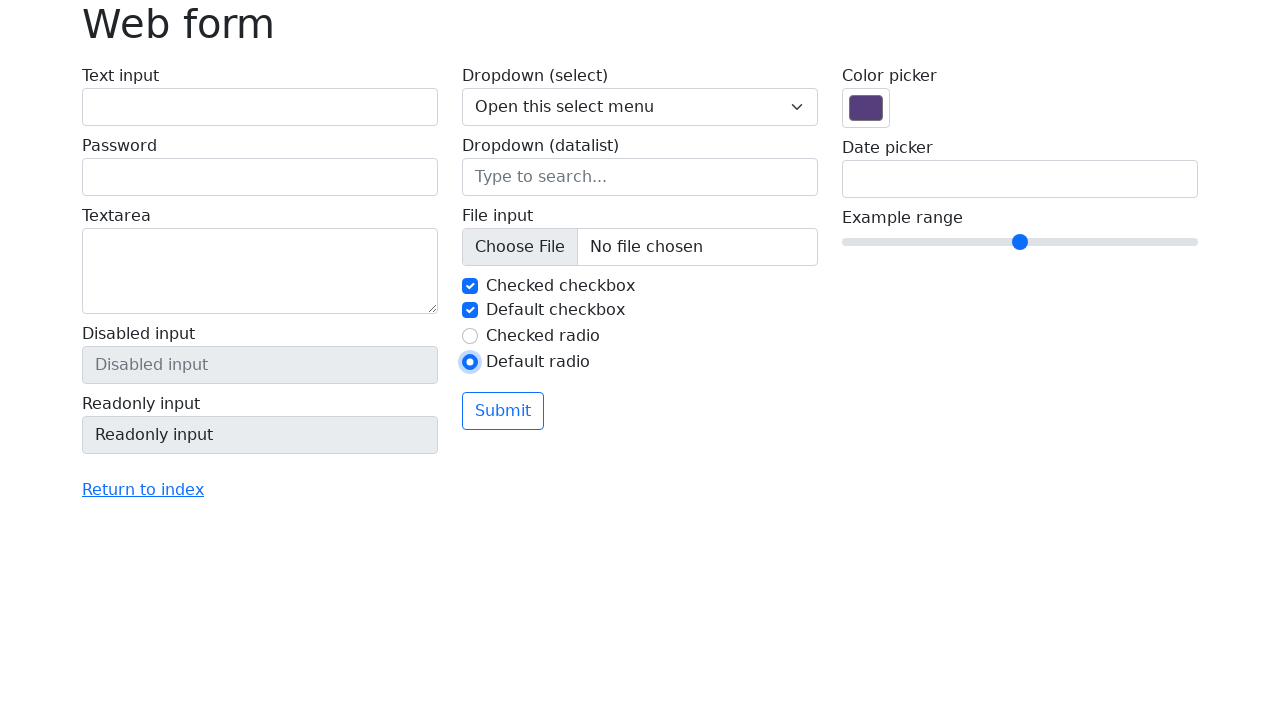